Tests the search functionality on 1800flowers.com by searching for "Roses" and verifying the results page displays "Roses Delivery"

Starting URL: https://www.1800flowers.com/

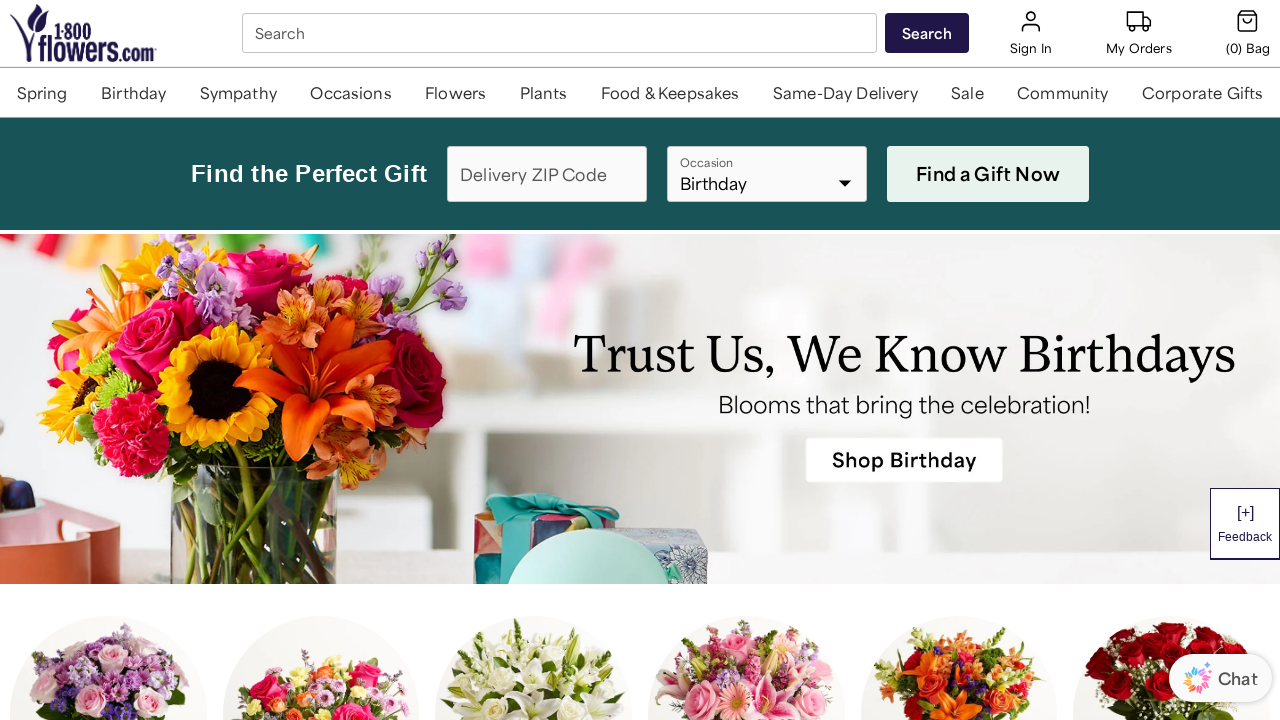

Search box became visible and ready
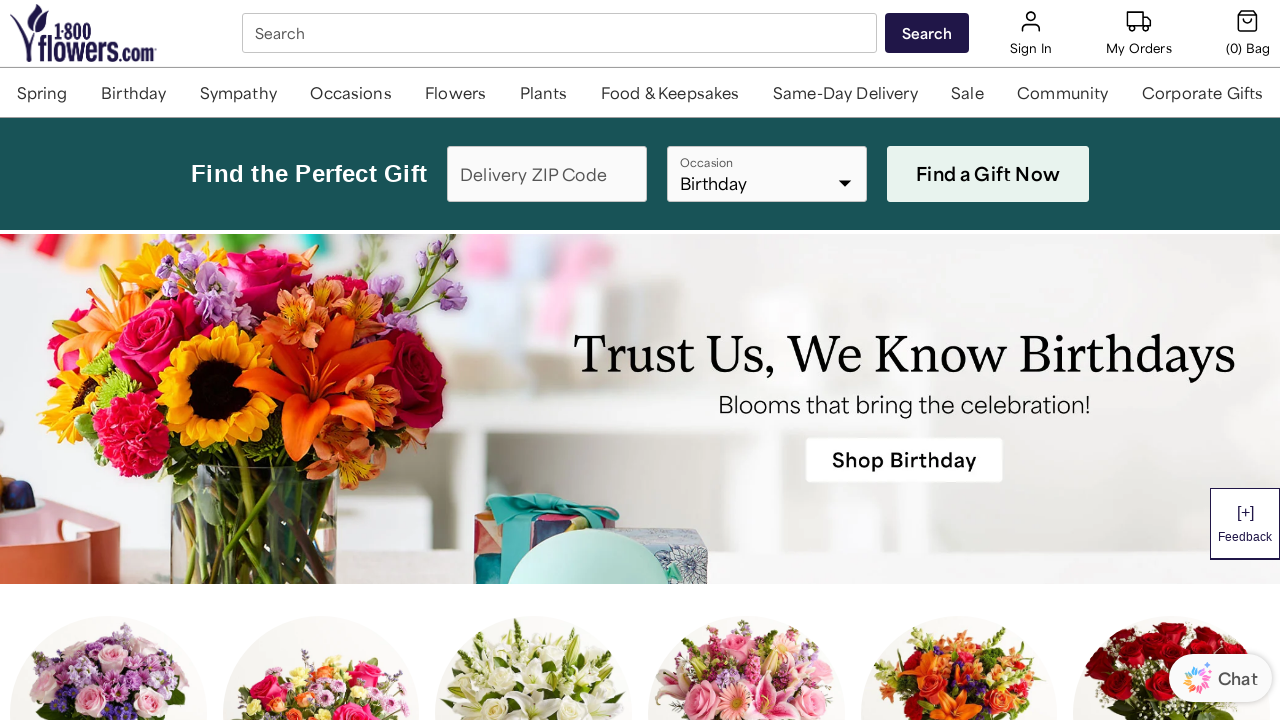

Filled search box with 'Roses' on #SearchBox_desktop
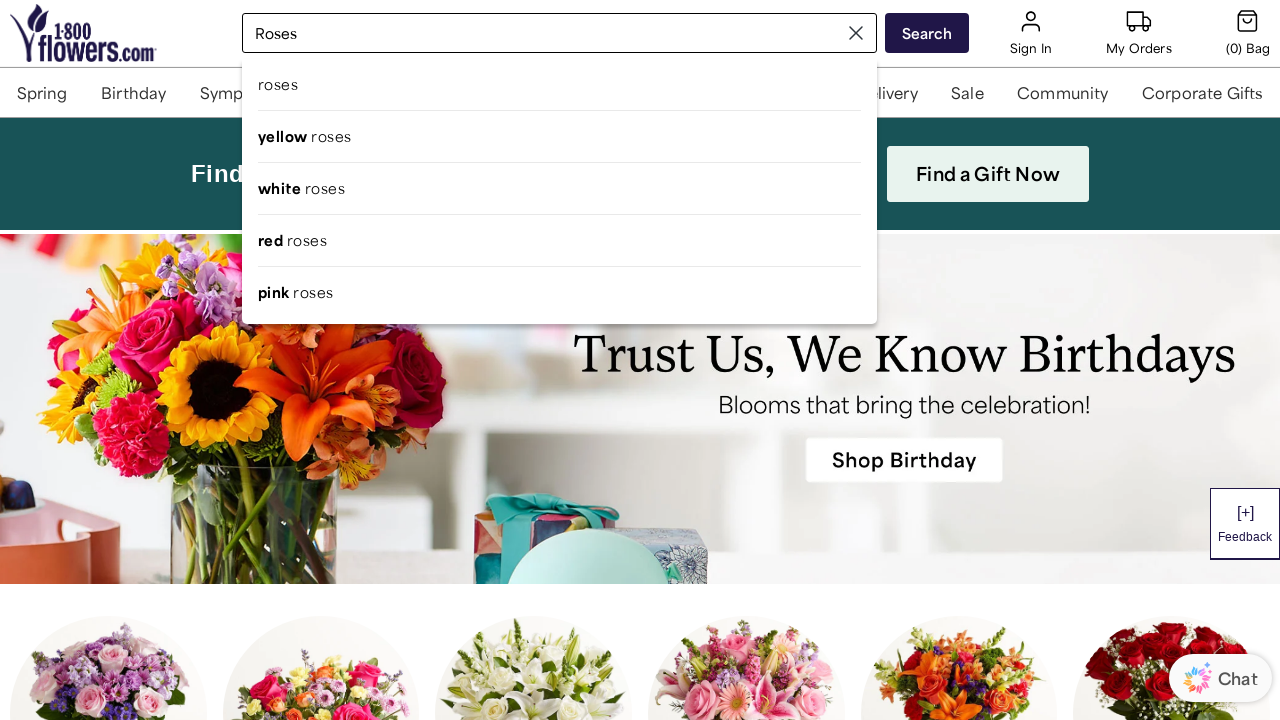

Clicked search button to search for Roses at (927, 33) on #btn-search
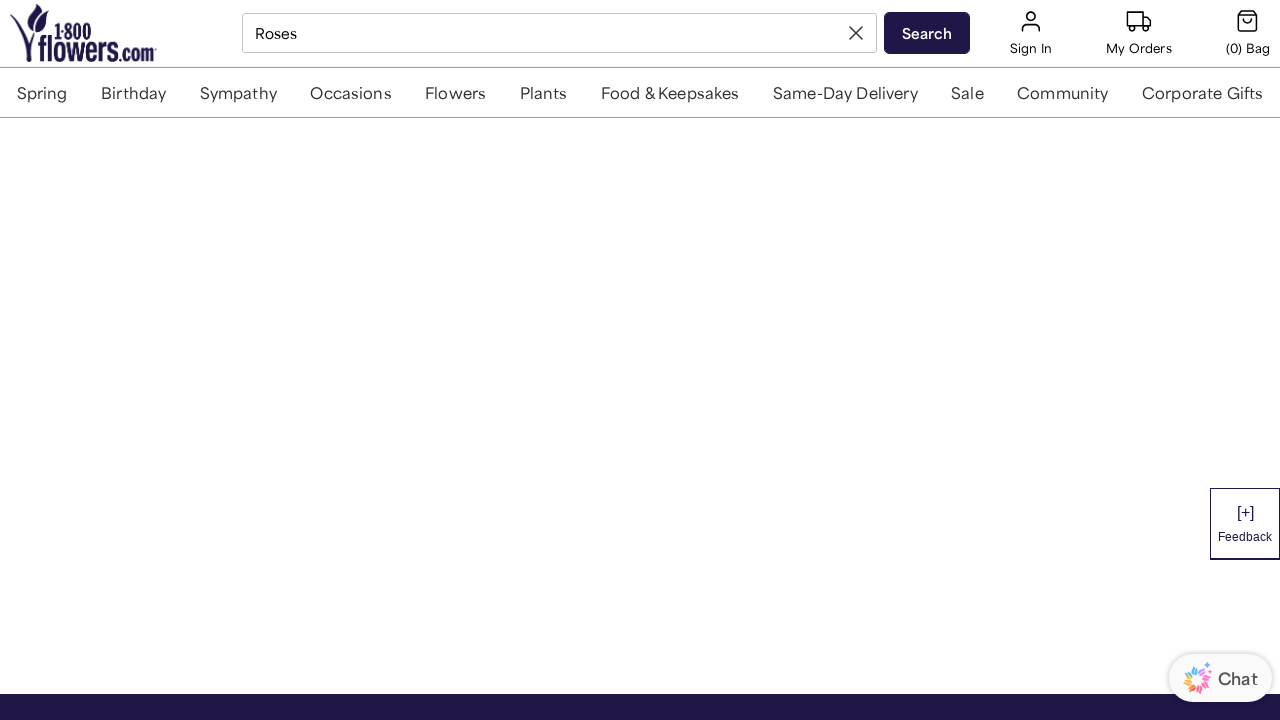

Results page header loaded, displaying Roses Delivery
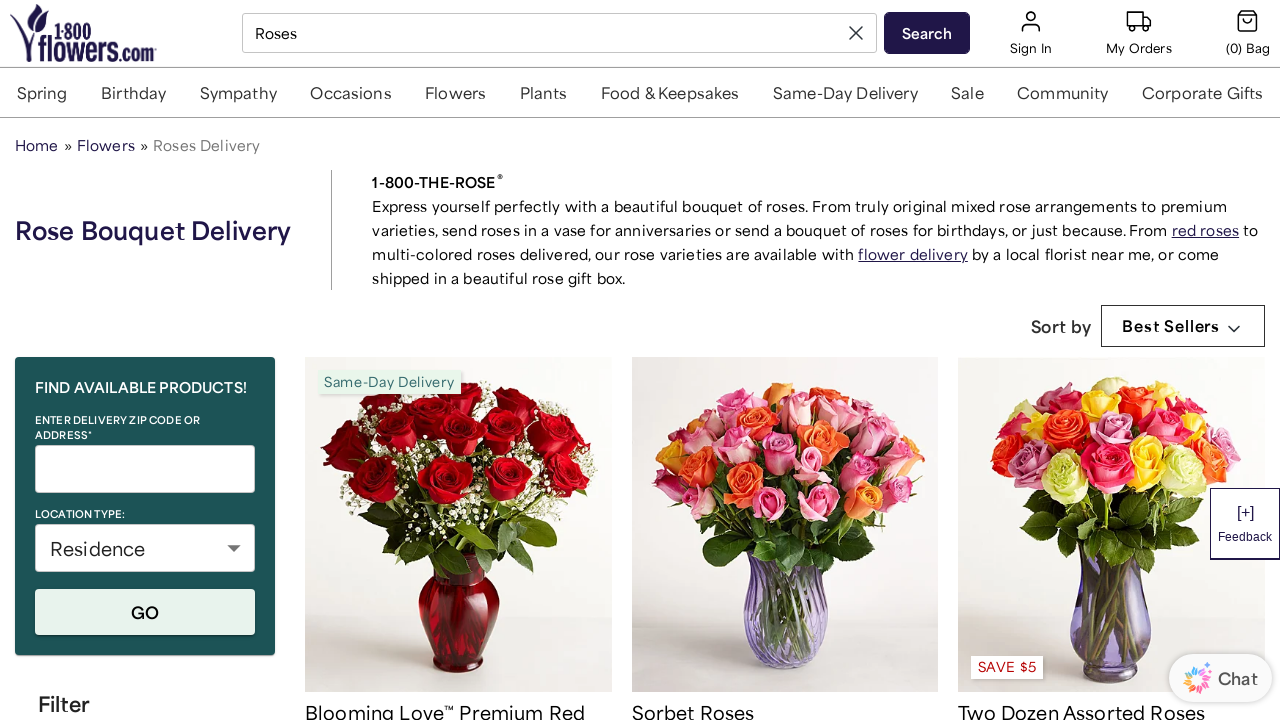

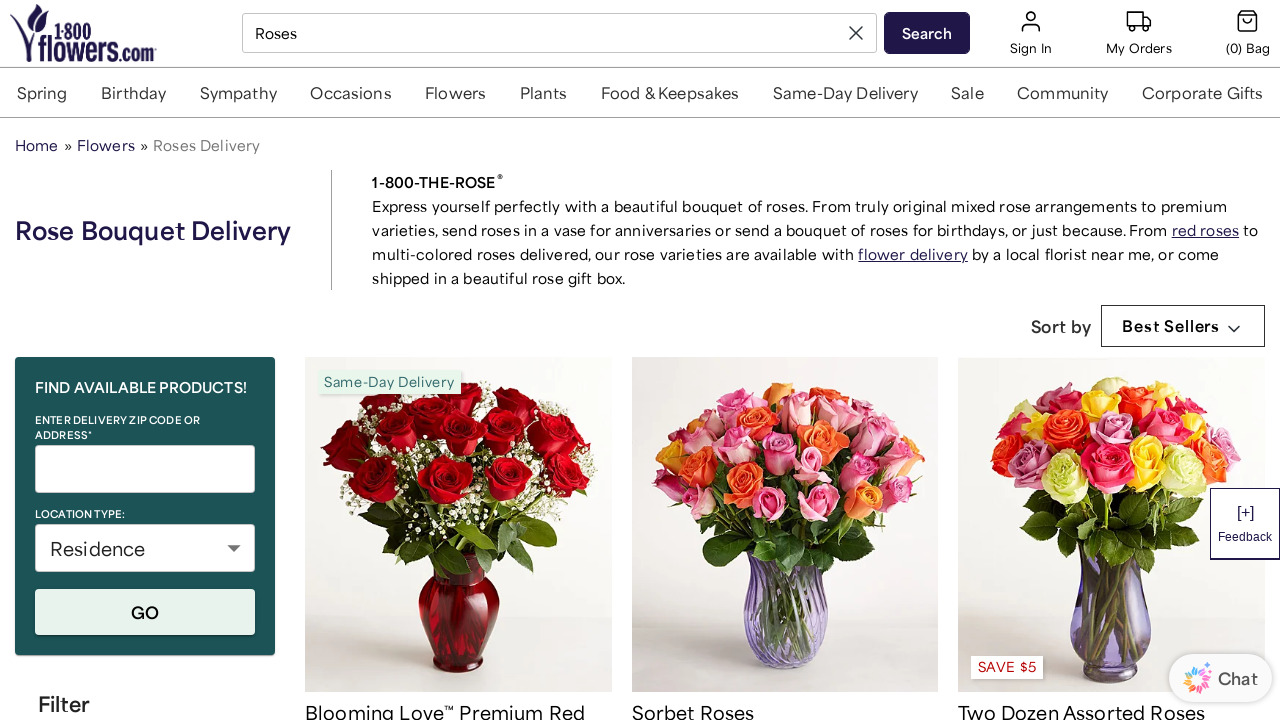